Tests a web table on a practice page by scrolling to it, extracting numeric values from the fourth column, summing them, and verifying the sum matches the displayed total amount.

Starting URL: https://rahulshettyacademy.com/AutomationPractice/

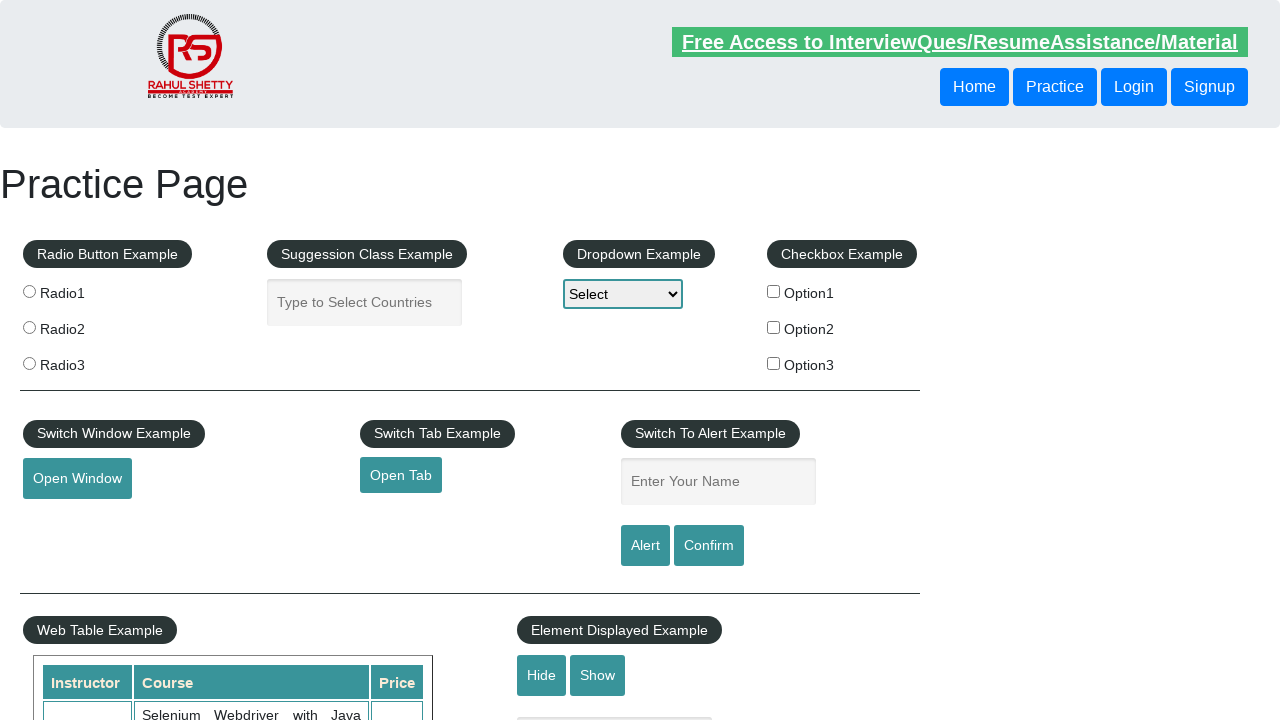

Scrolled down 550px to reveal the table
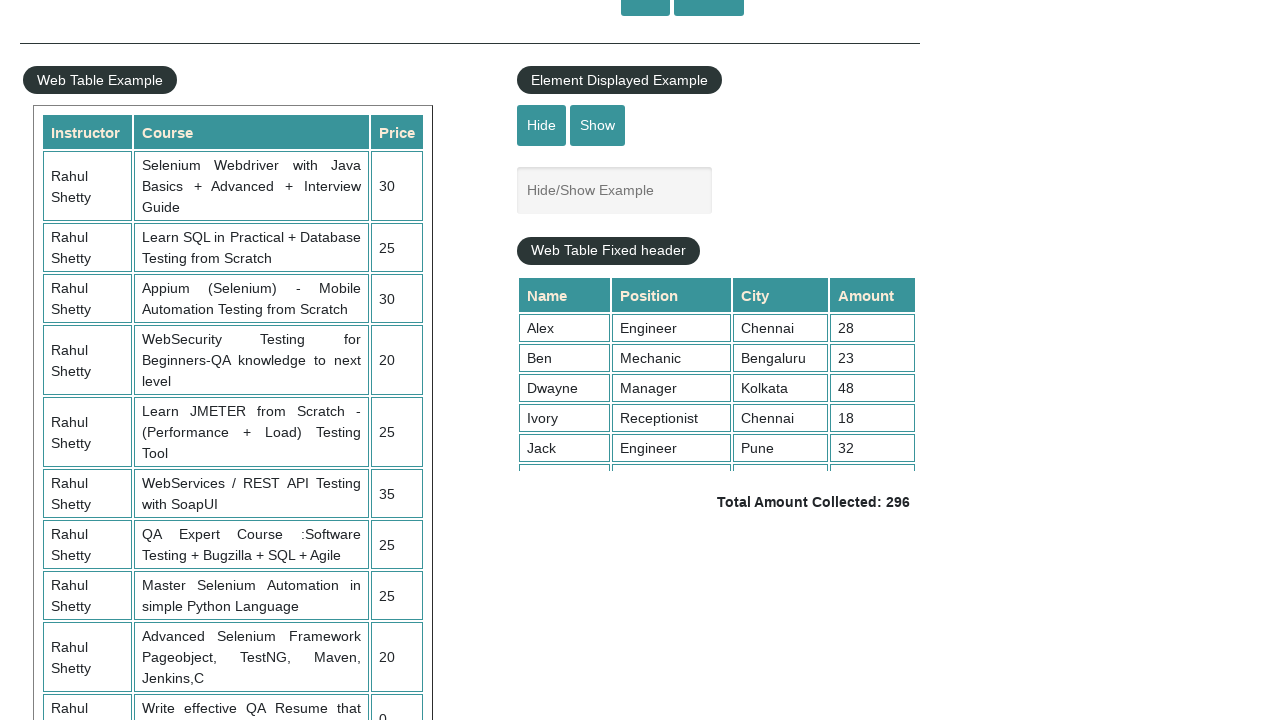

Waited 2 seconds for page to settle
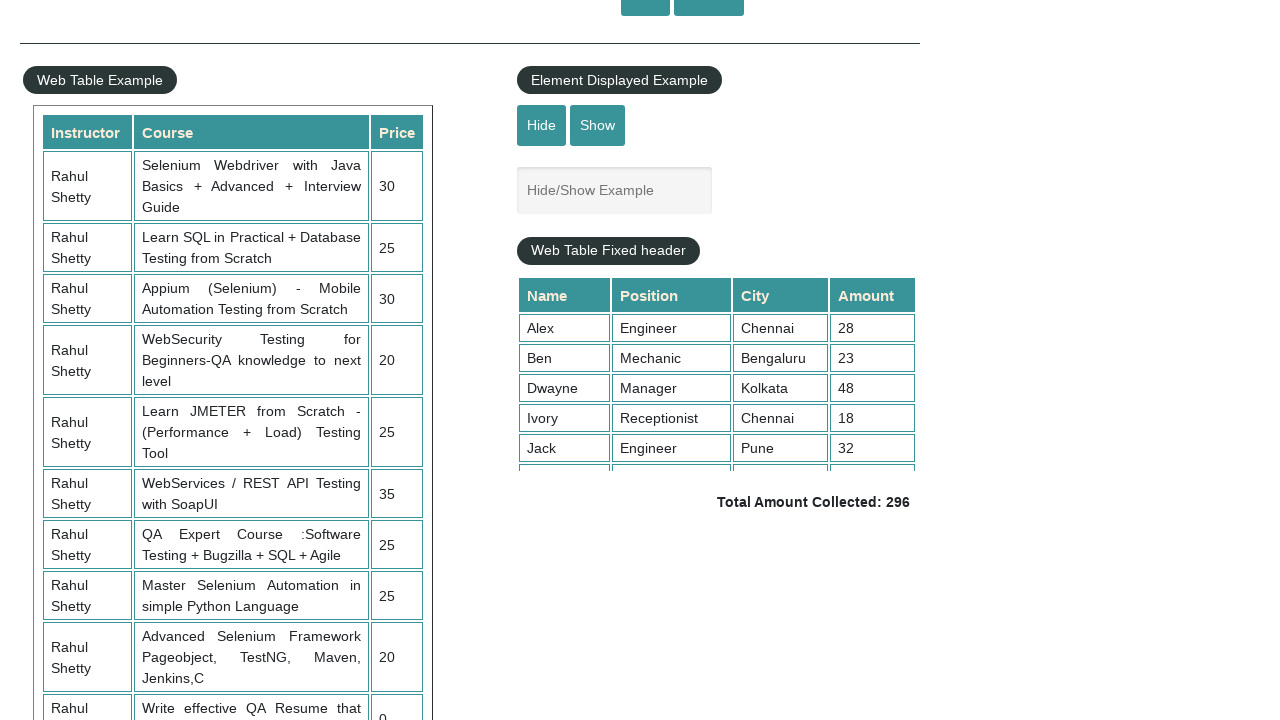

Scrolled within table container to load all rows
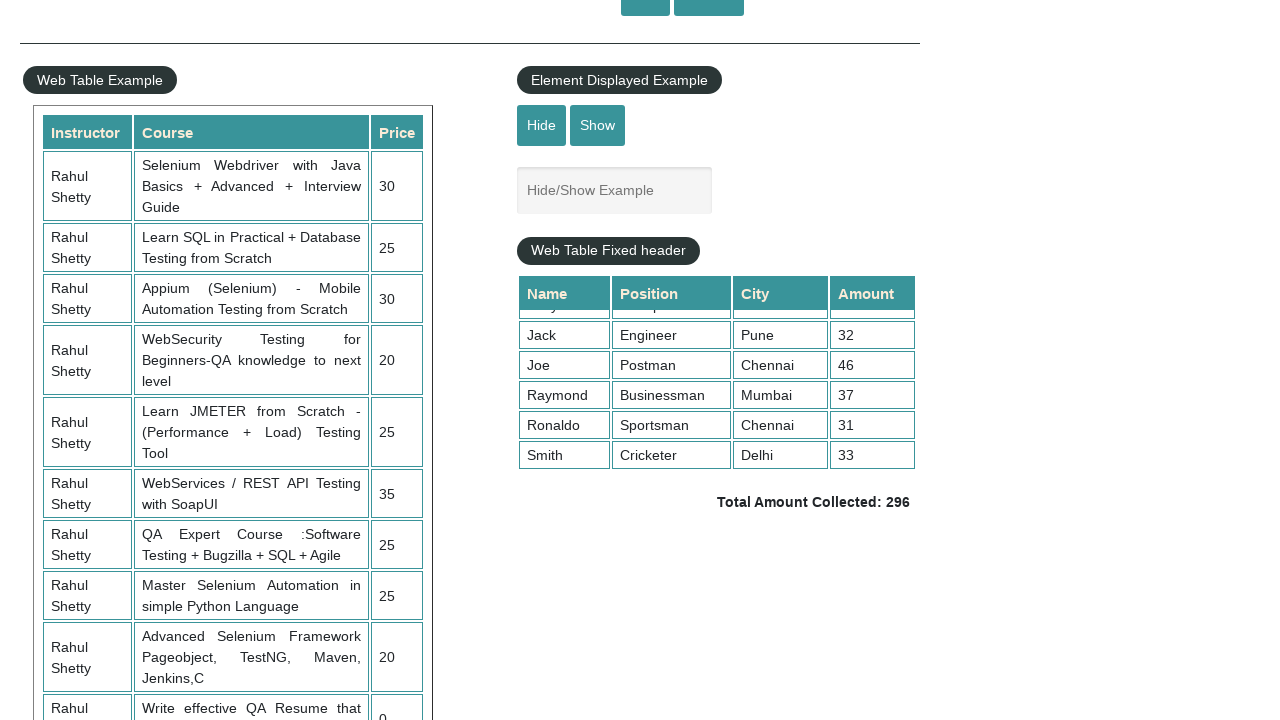

Table content loaded and visible
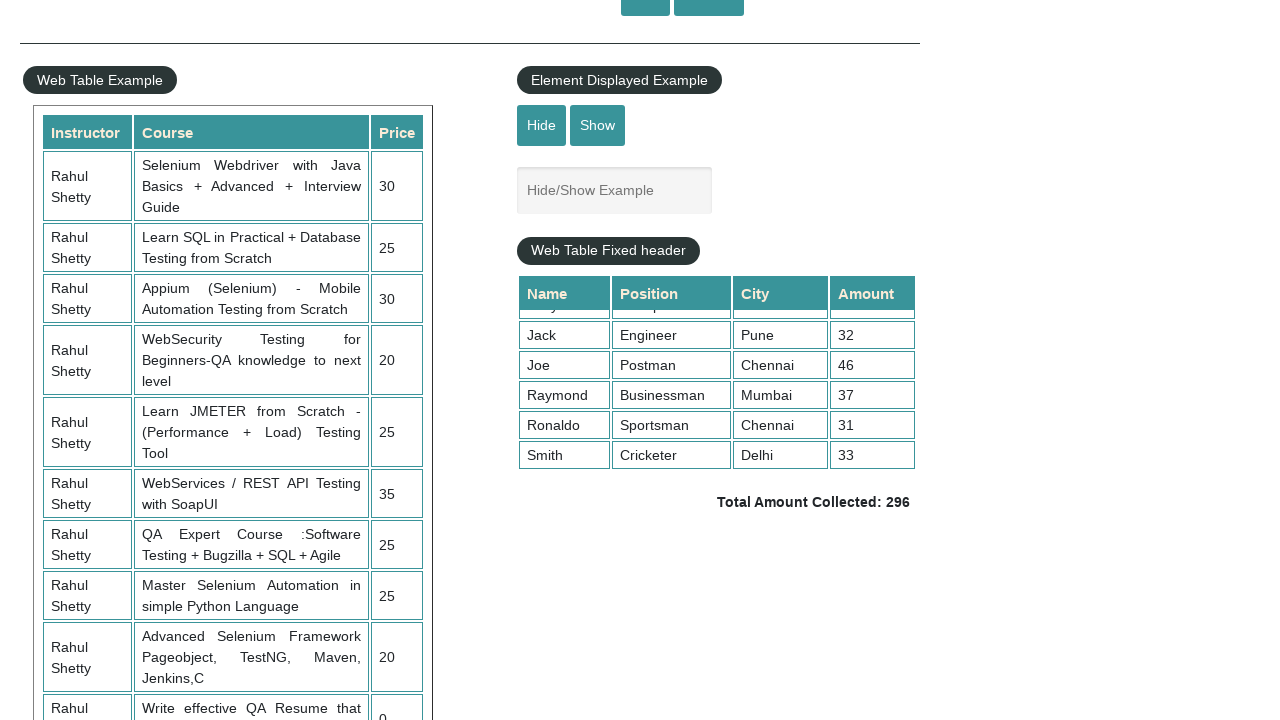

Retrieved all values from the 4th column of the table
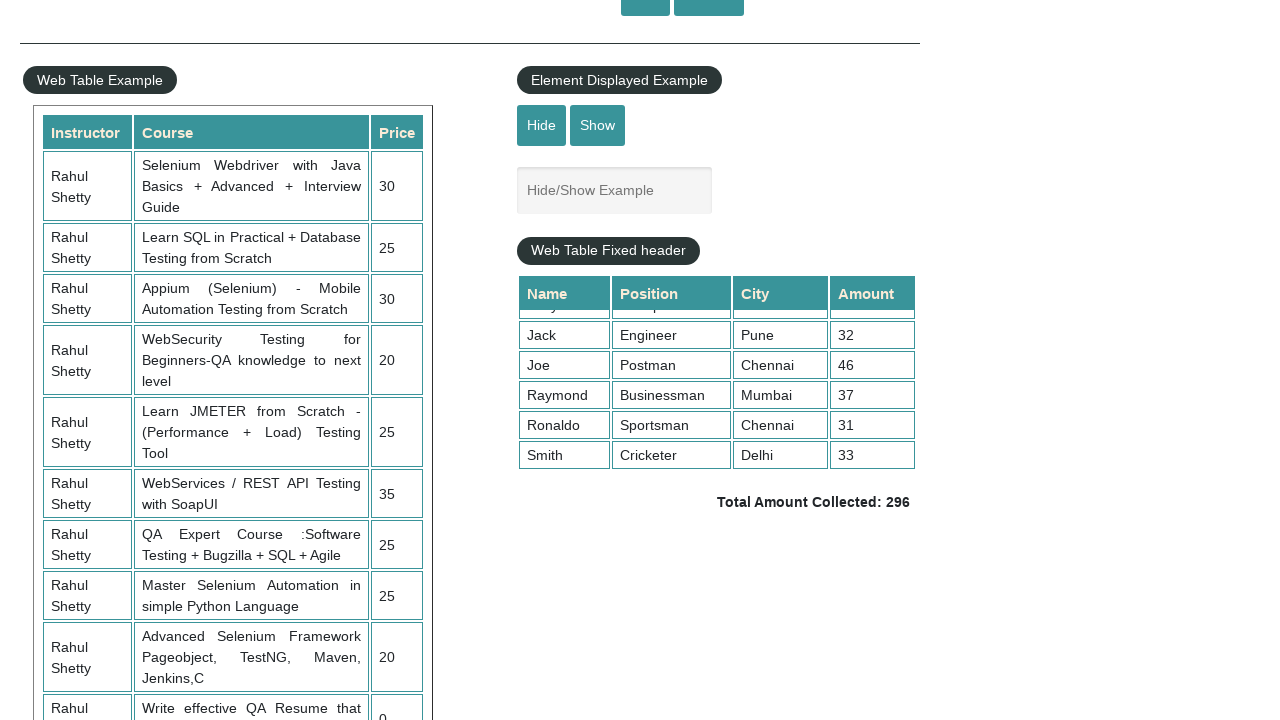

Calculated sum of all values in column 4: 296
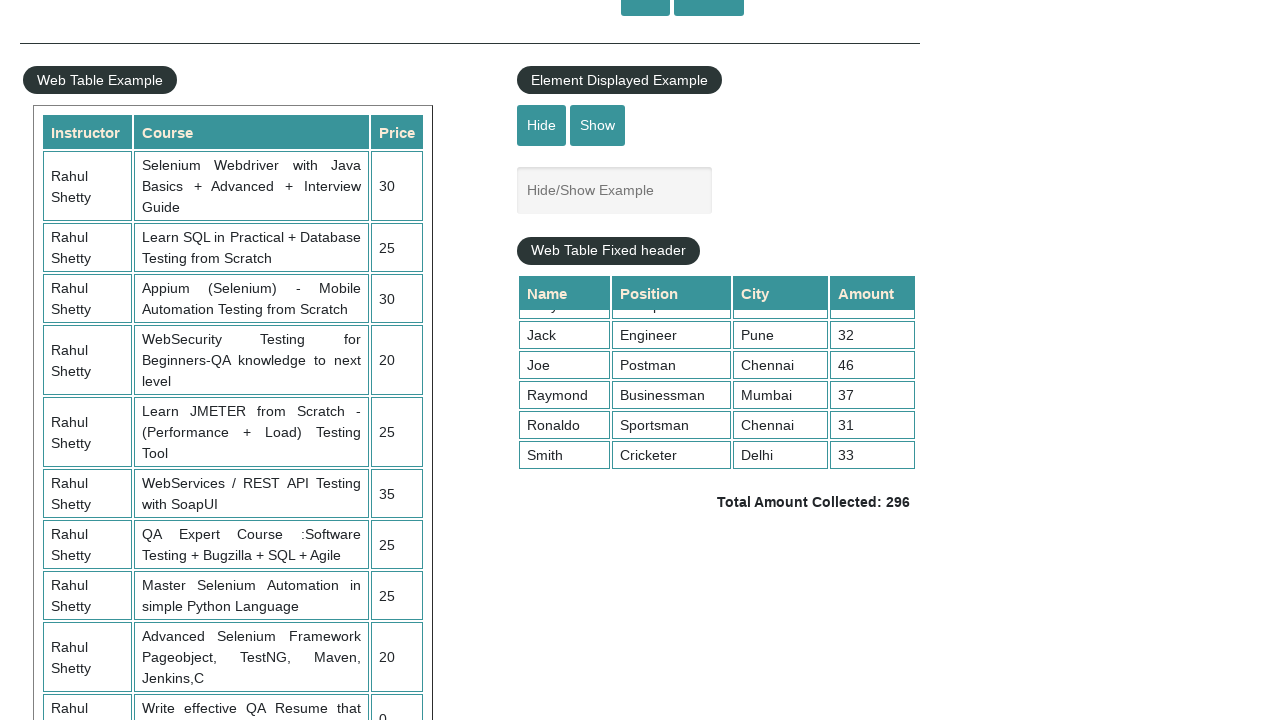

Retrieved displayed total amount: 296
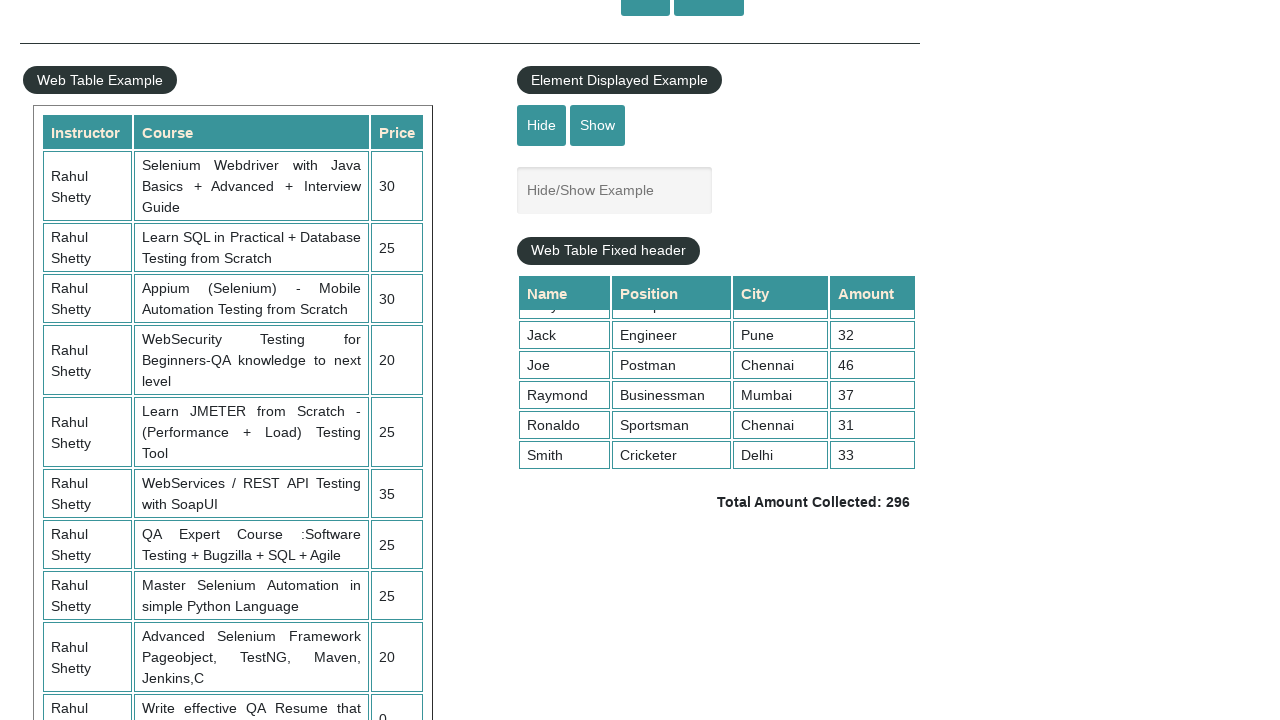

Verified calculated sum (296) matches displayed total (296)
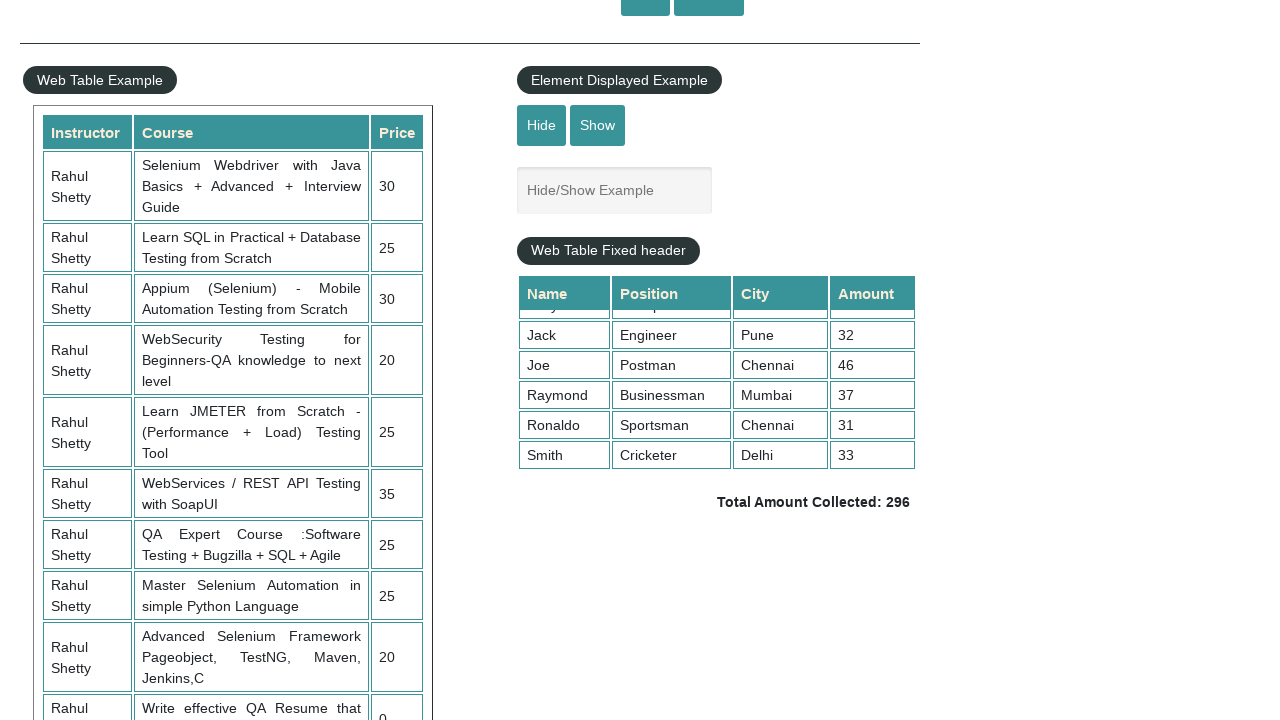

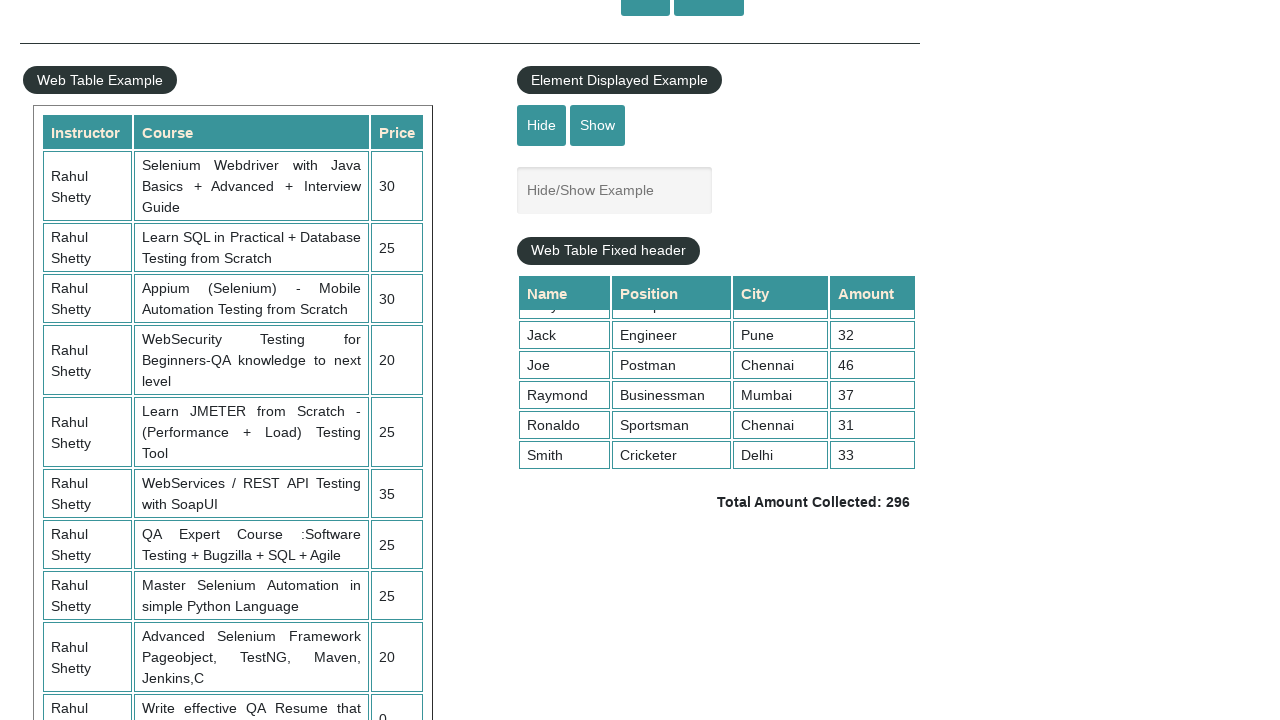